Tests the search functionality on the Playwright documentation site by searching for "Writing Tests" and clicking on the Introduction result

Starting URL: https://playwright.dev

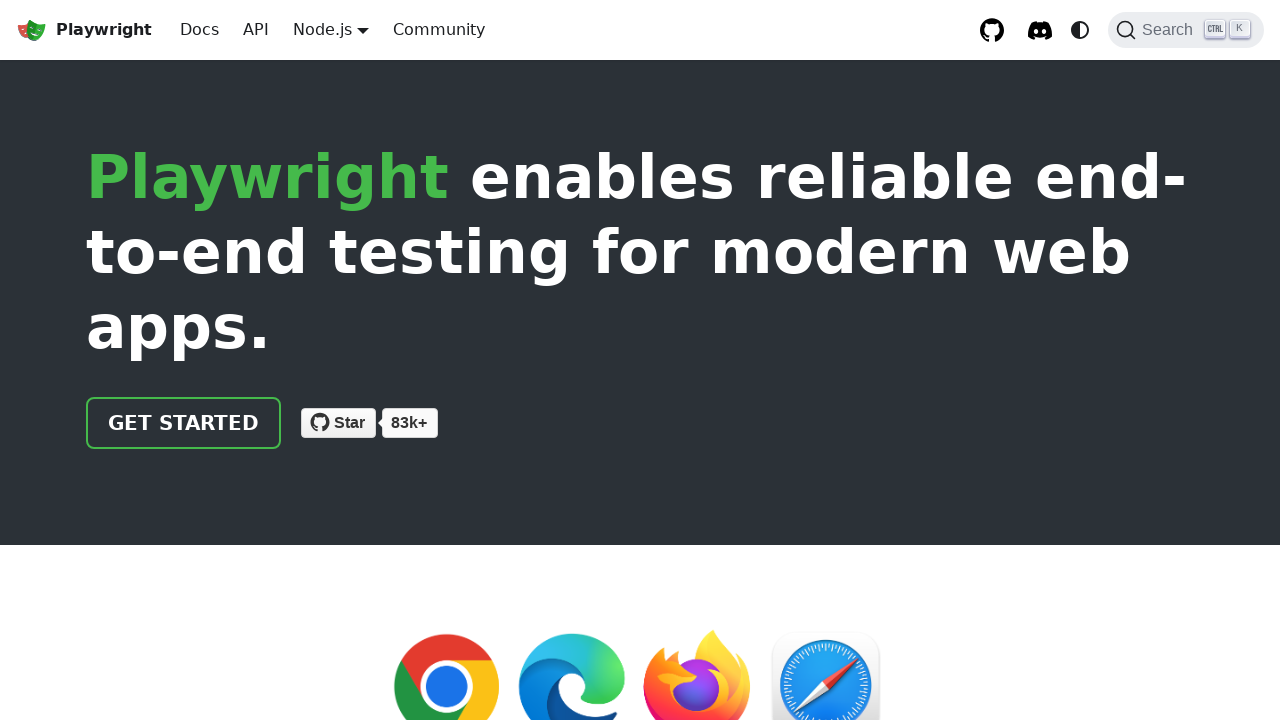

Clicked DocSearch button to open search dialog at (1186, 30) on button.DocSearch
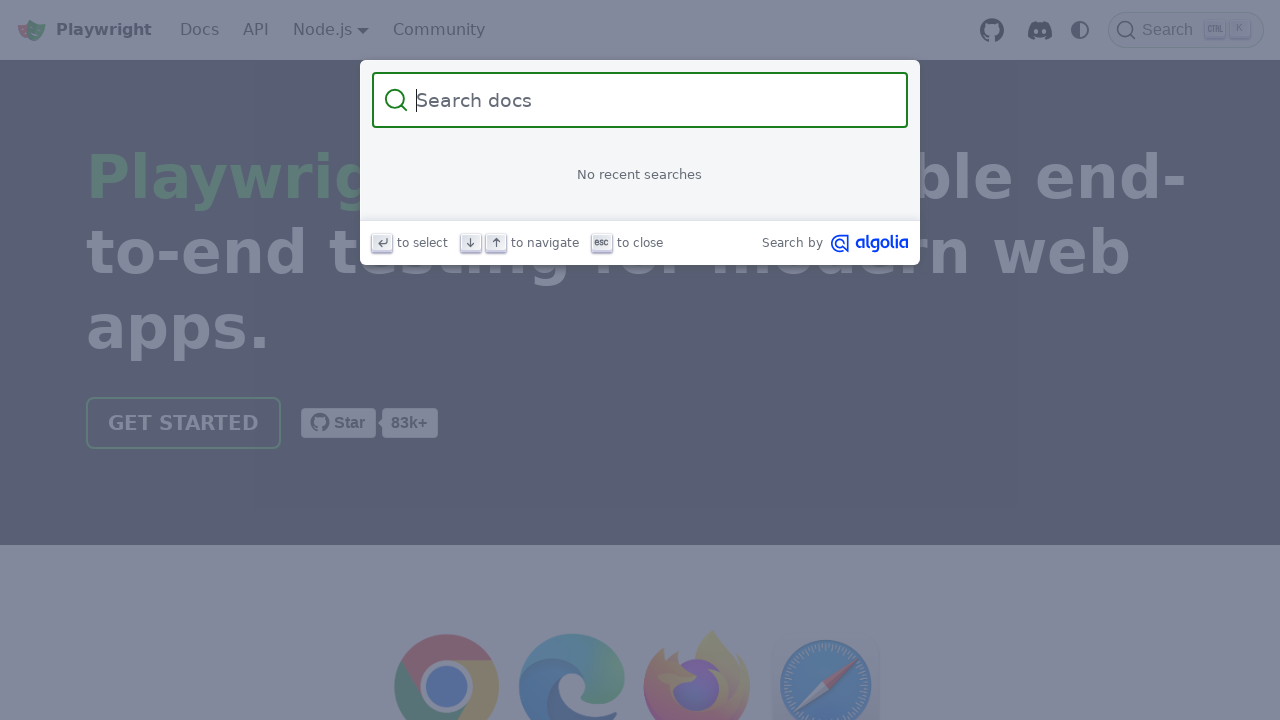

Filled search input with 'Writing Tests' on input.DocSearch-Input
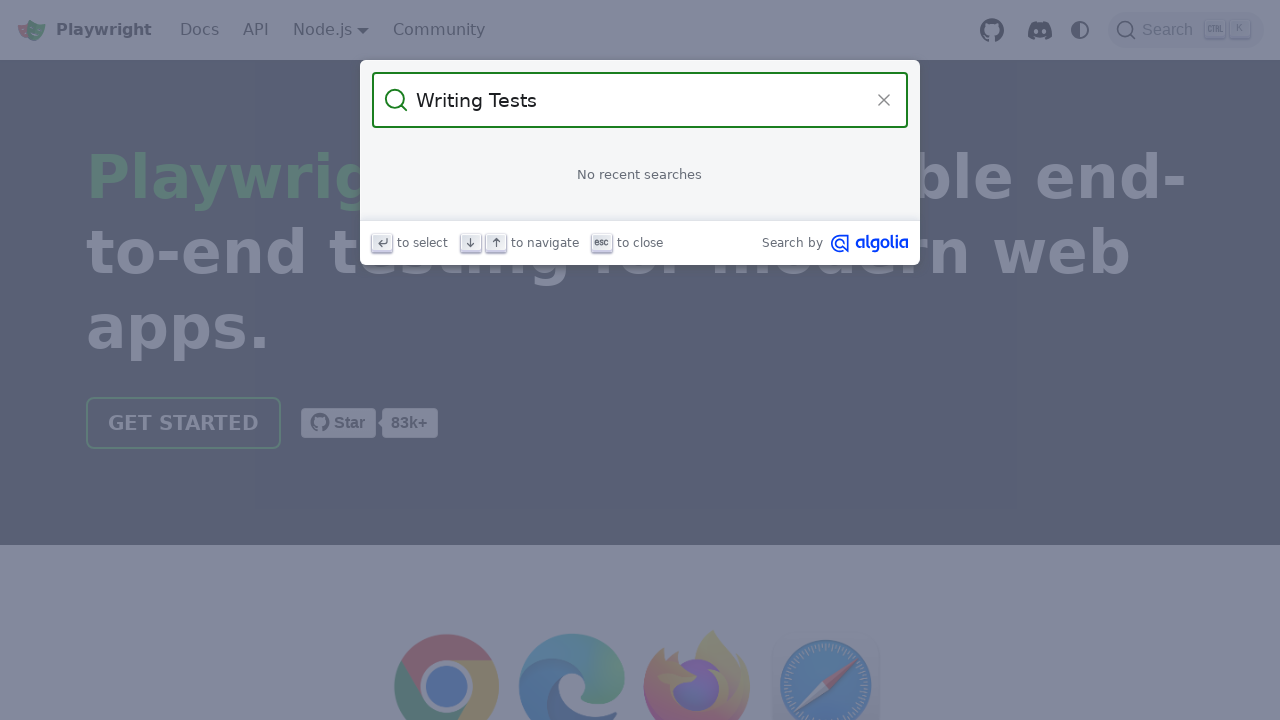

Clicked on 'Introduction' search result at (651, 246) on text=Introduction
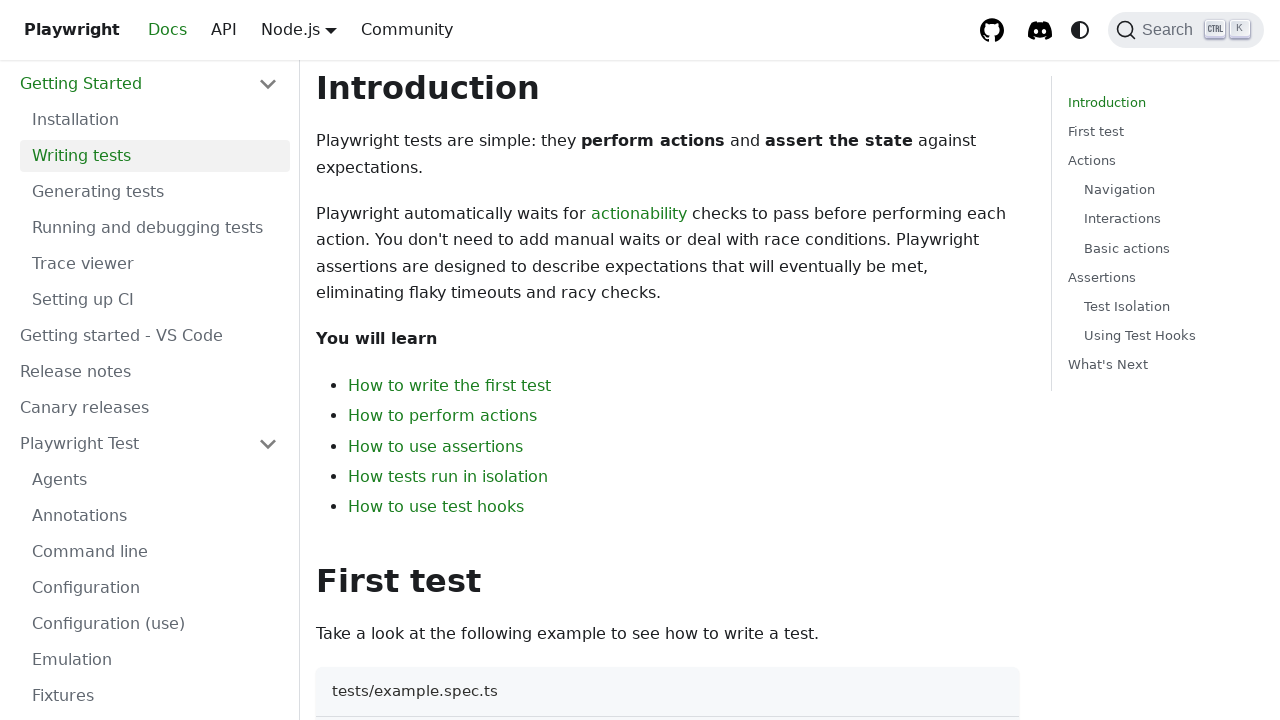

Verified introduction section is visible
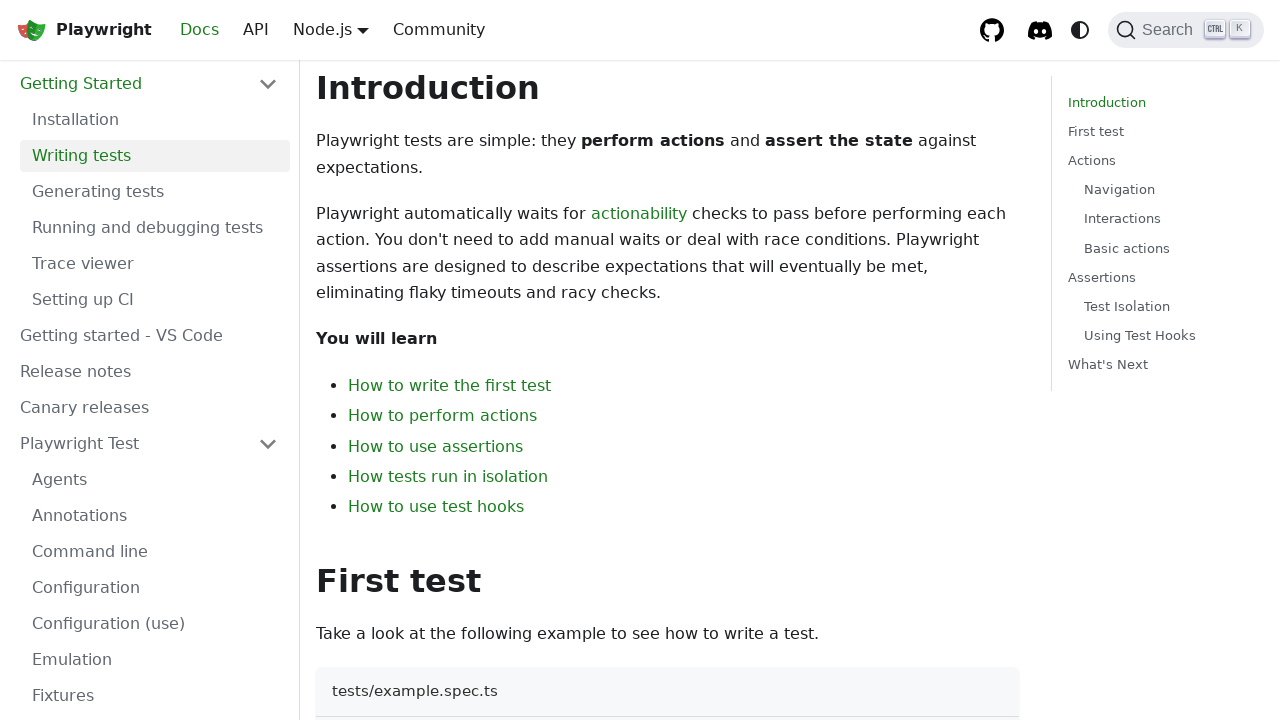

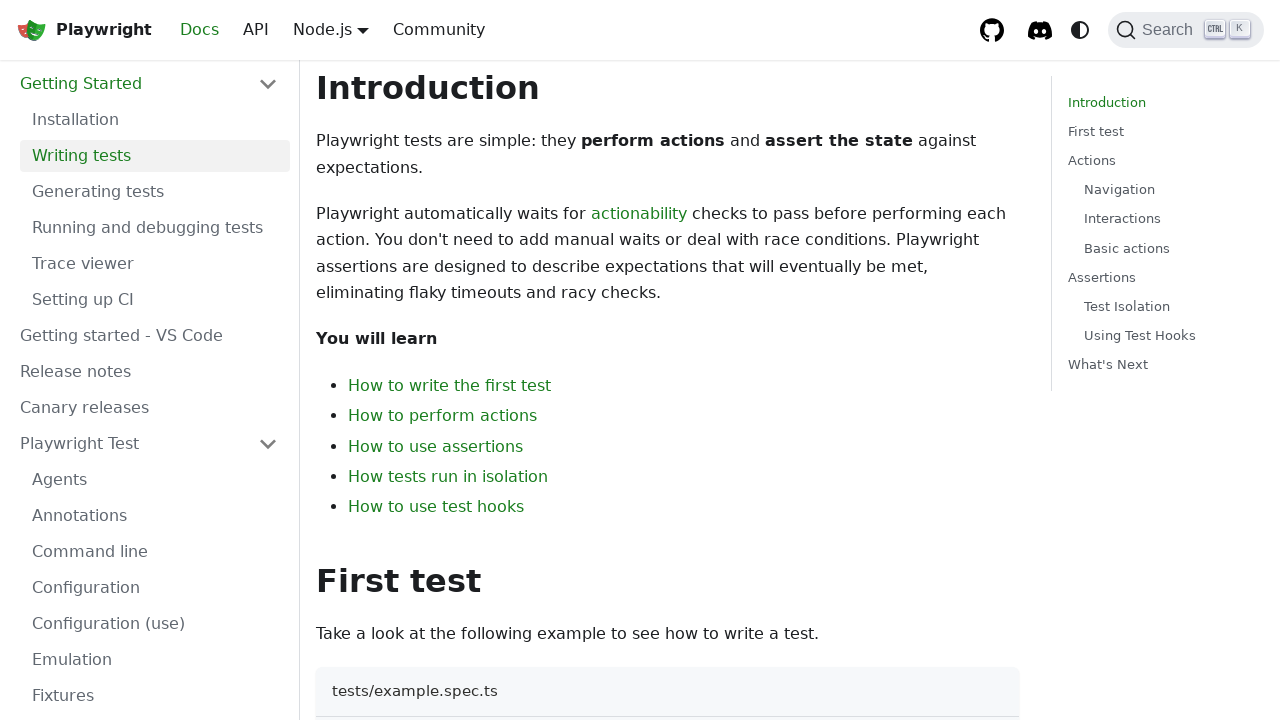